Navigates to the DemoQA homepage, clicks on the Elements section, and verifies navigation to the elements page

Starting URL: https://demoqa.com/

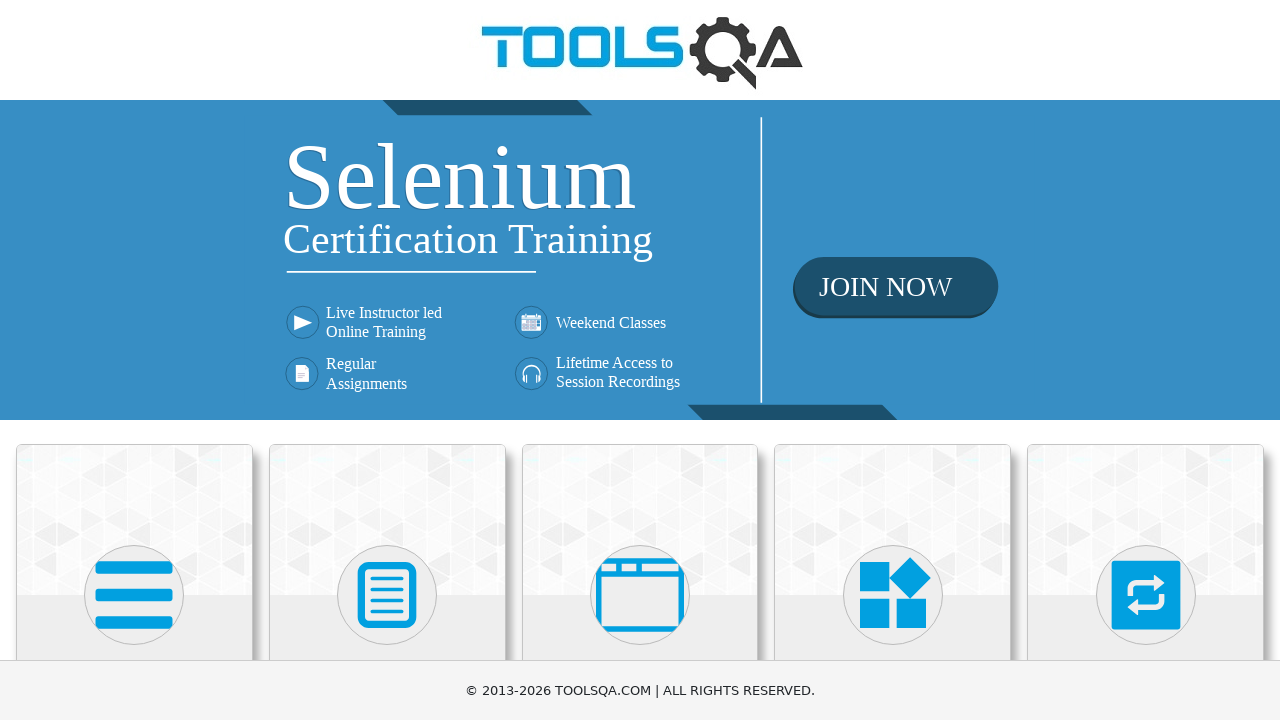

Navigated to DemoQA homepage
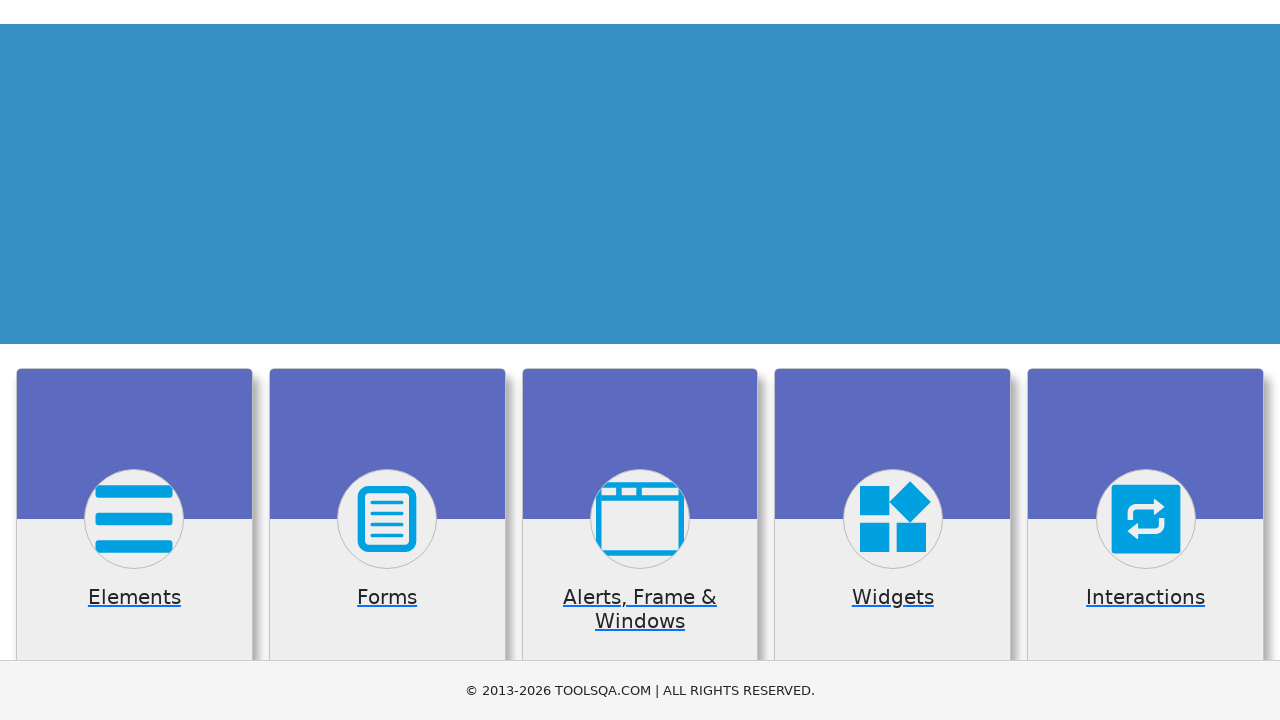

Clicked on Elements section at (134, 360) on xpath=//h5[text()='Elements']
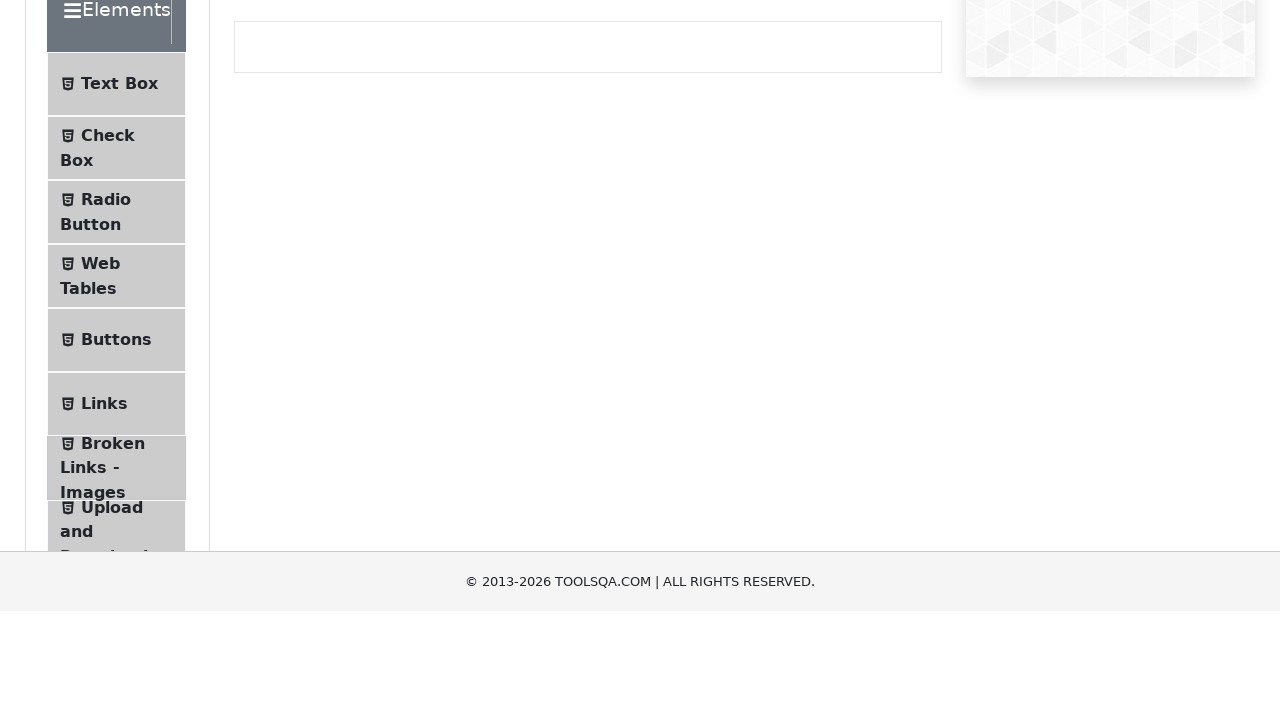

Navigation to Elements page completed
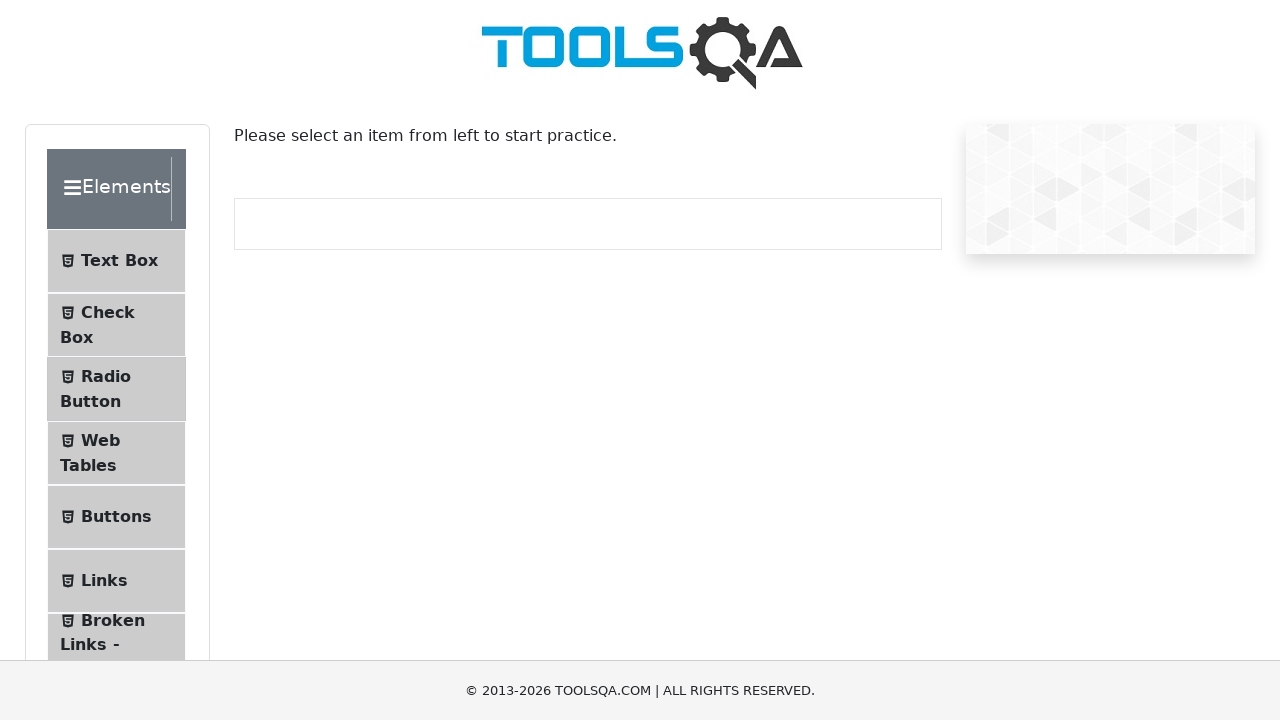

Verified URL is https://demoqa.com/elements
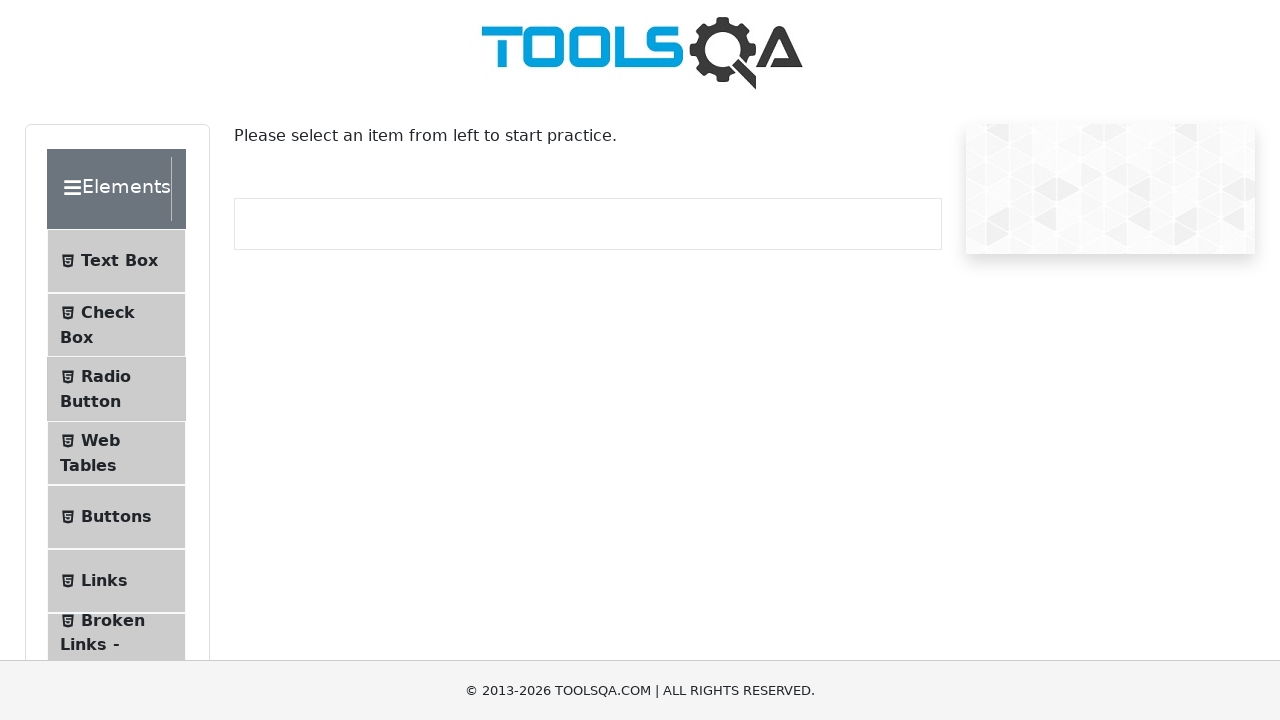

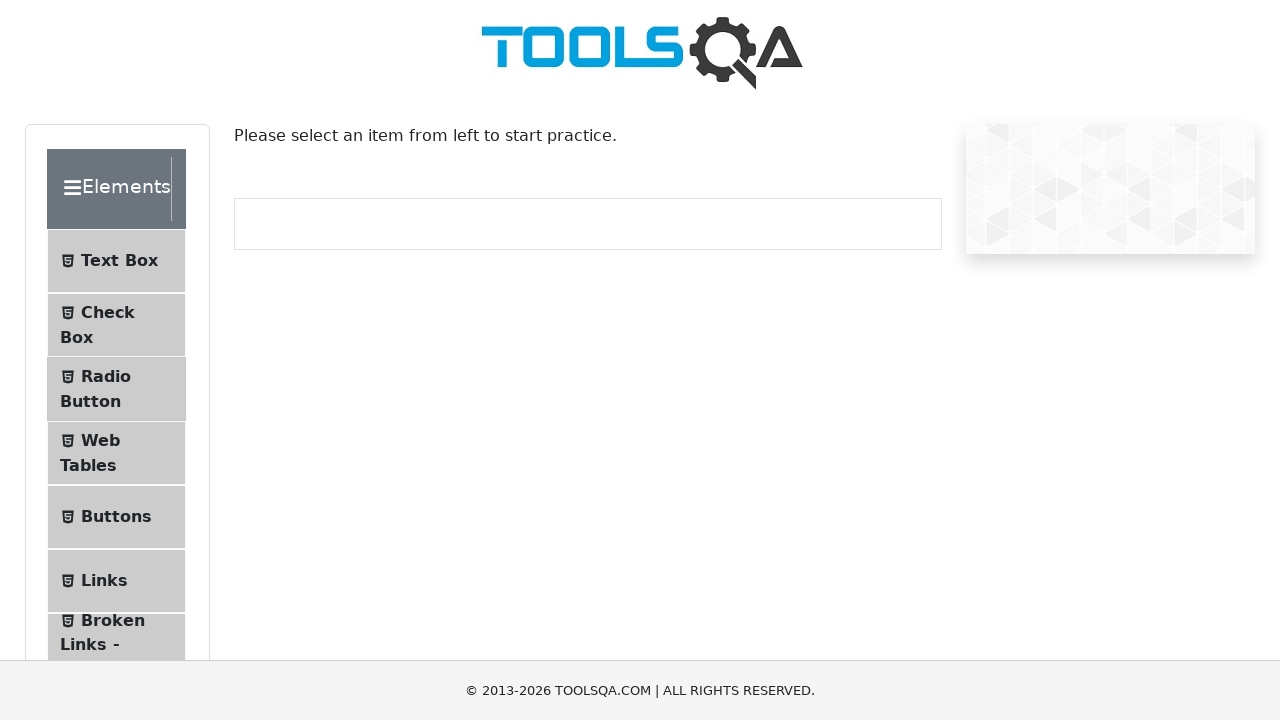